Tests dynamic loading functionality by clicking a Start button and verifying that "Hello World!" text appears after the loading completes

Starting URL: https://the-internet.herokuapp.com/dynamic_loading/1

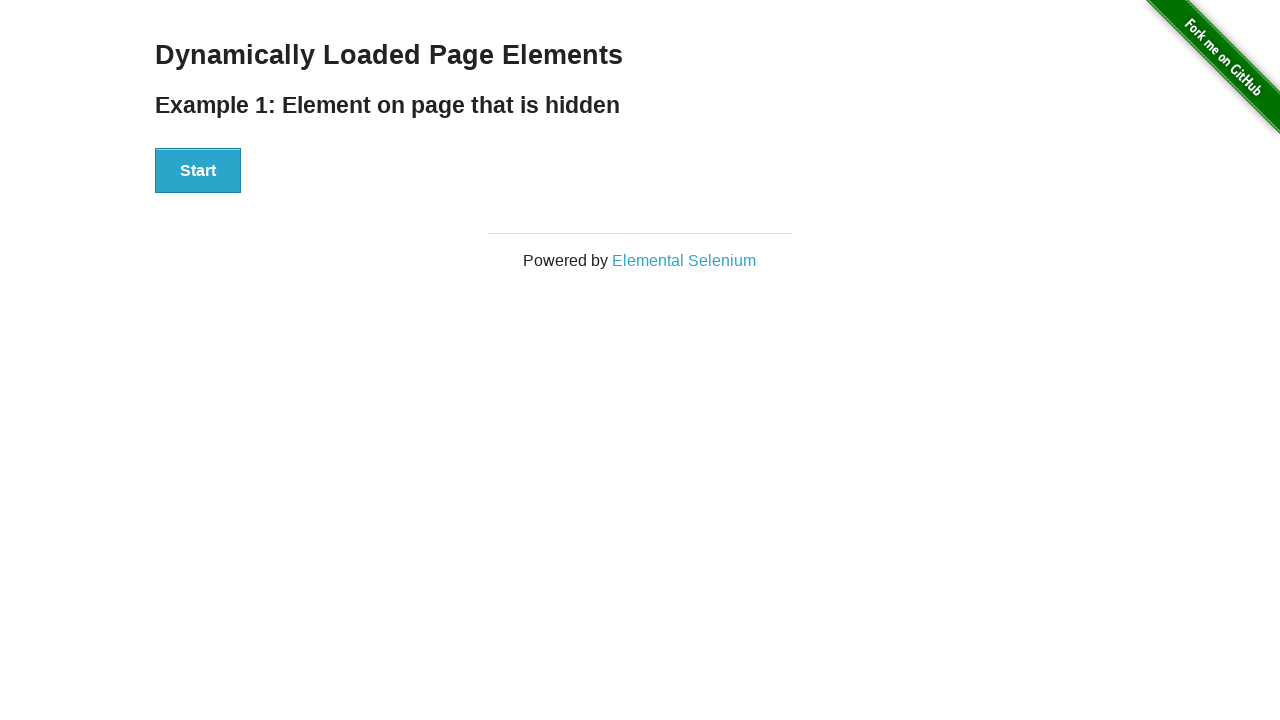

Clicked Start button to initiate dynamic loading at (198, 171) on xpath=//button
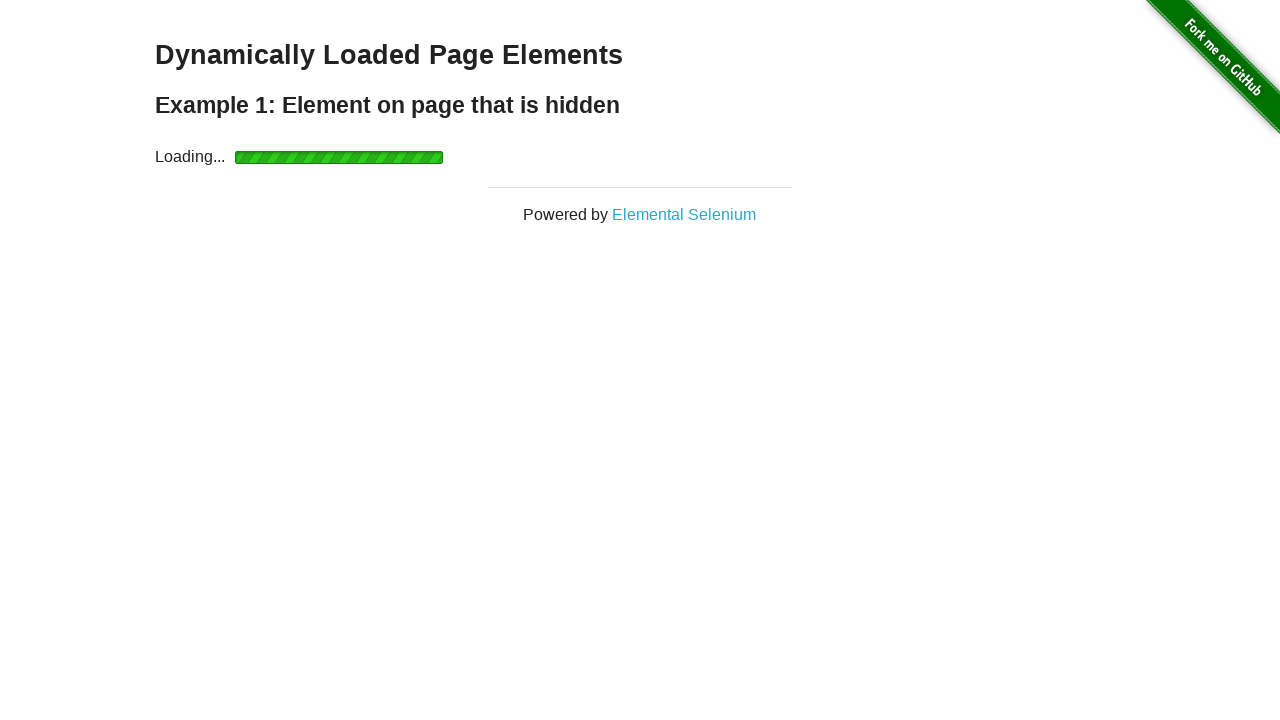

Waited for 'Hello World!' text to become visible after loading completed
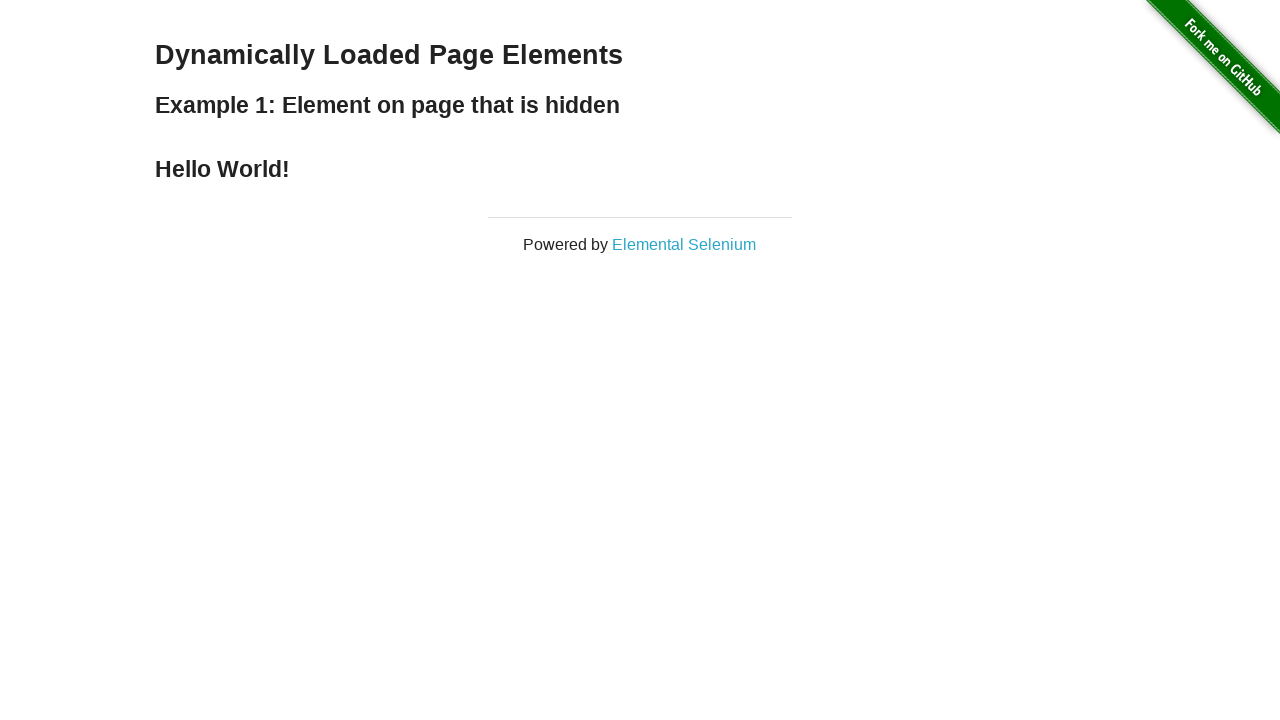

Verified that 'Hello World!' text is displayed correctly
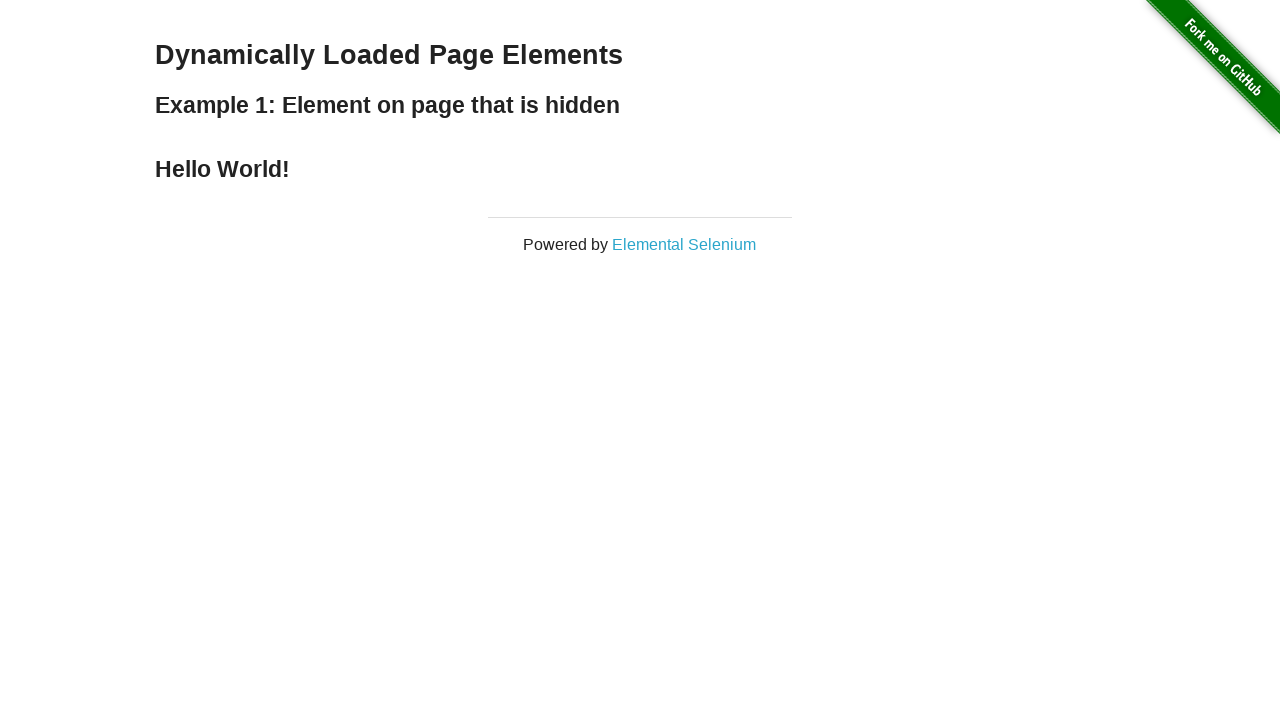

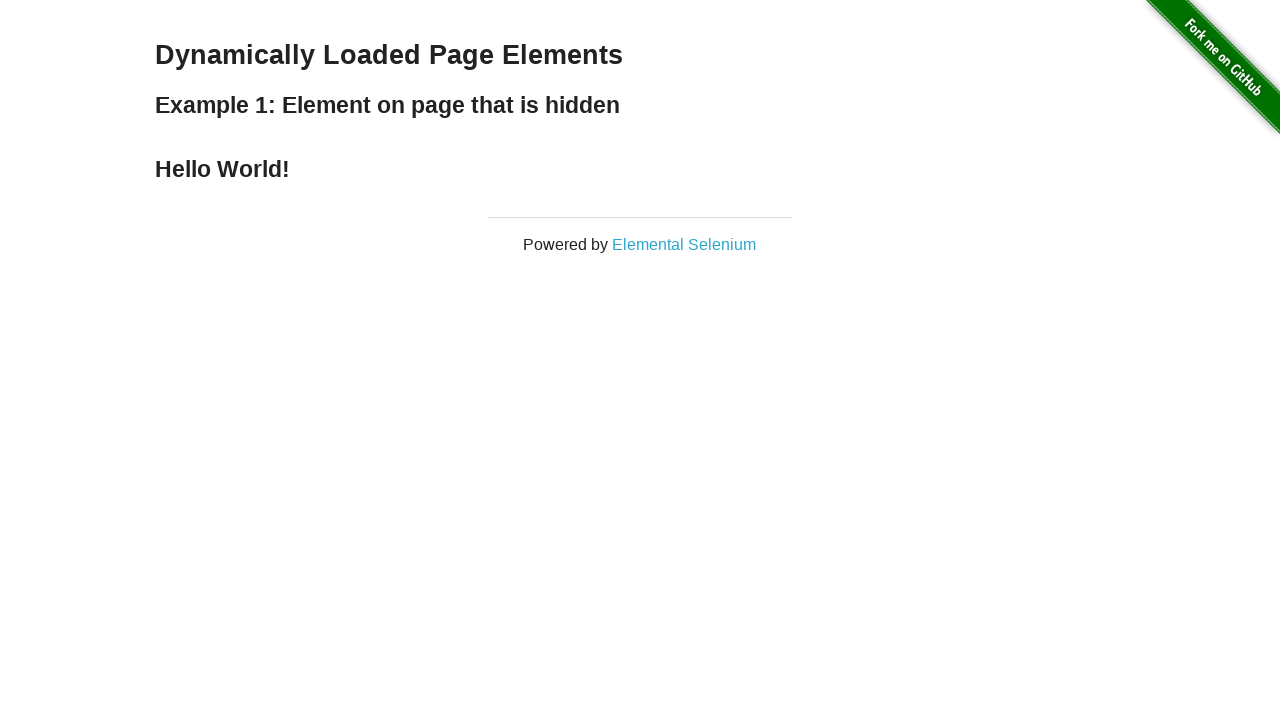